Tests checkbox and radio button state methods by checking if elements are enabled and selected, clicking a checkbox if enabled, and verifying selection states

Starting URL: https://selenium08.blogspot.com/2019/07/check-box-and-radio-buttons.html

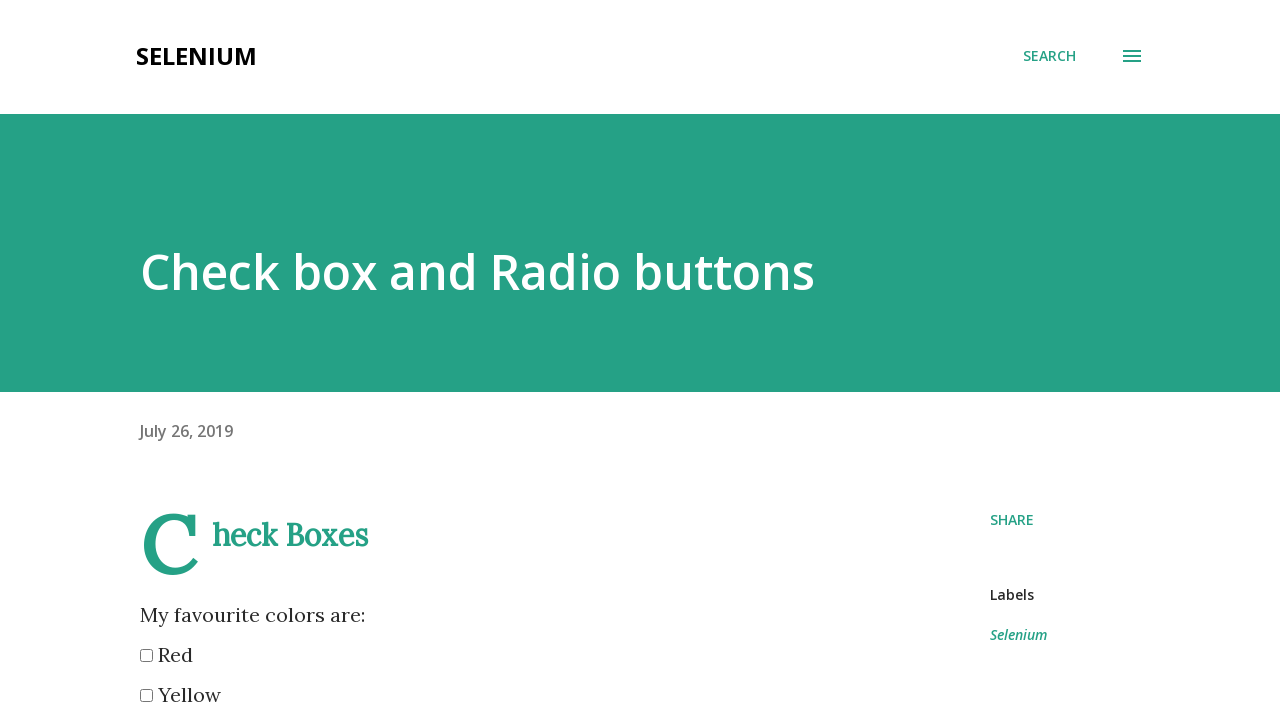

Located red checkbox element
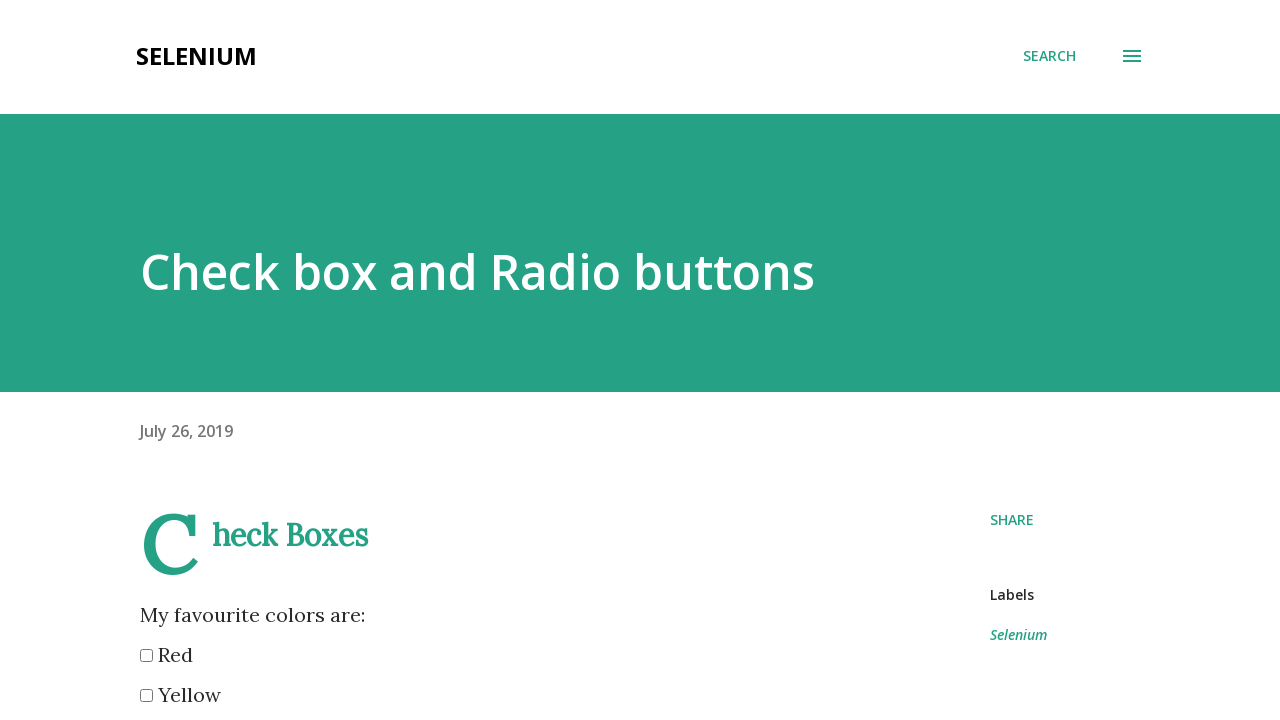

Red checkbox is enabled
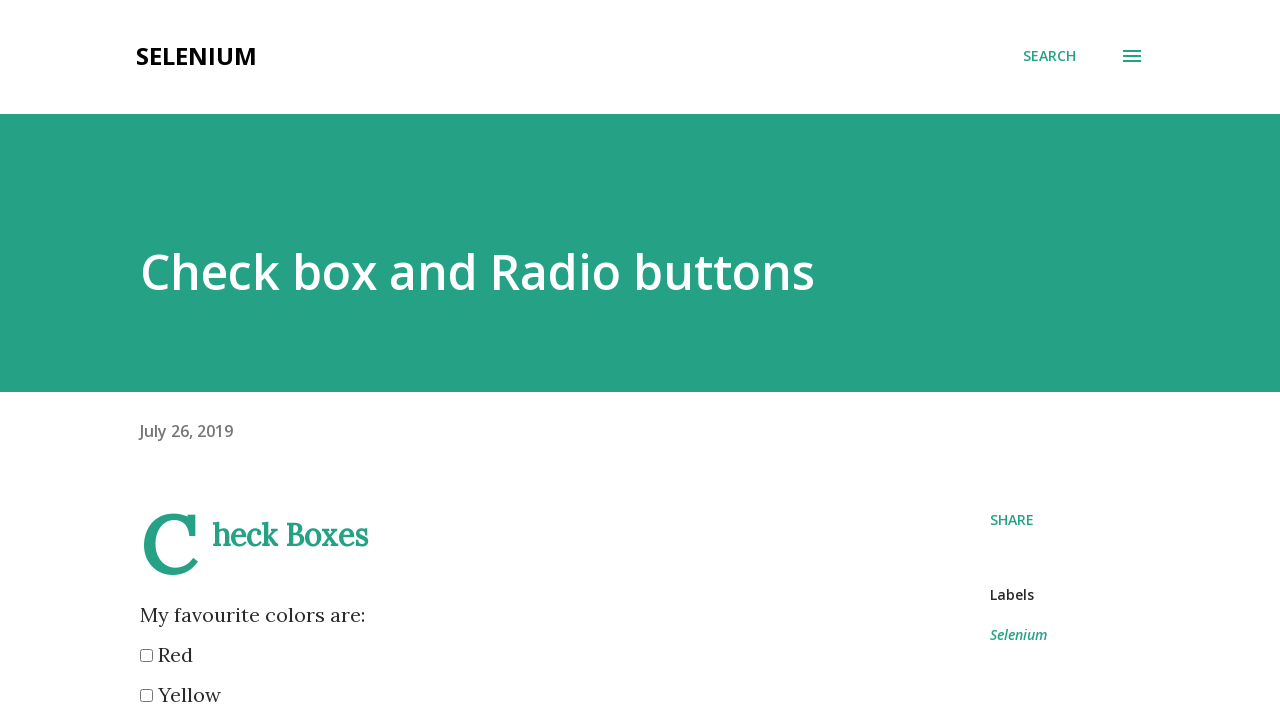

Clicked red checkbox at (146, 656) on xpath=//input[@name='color' and @value='red']
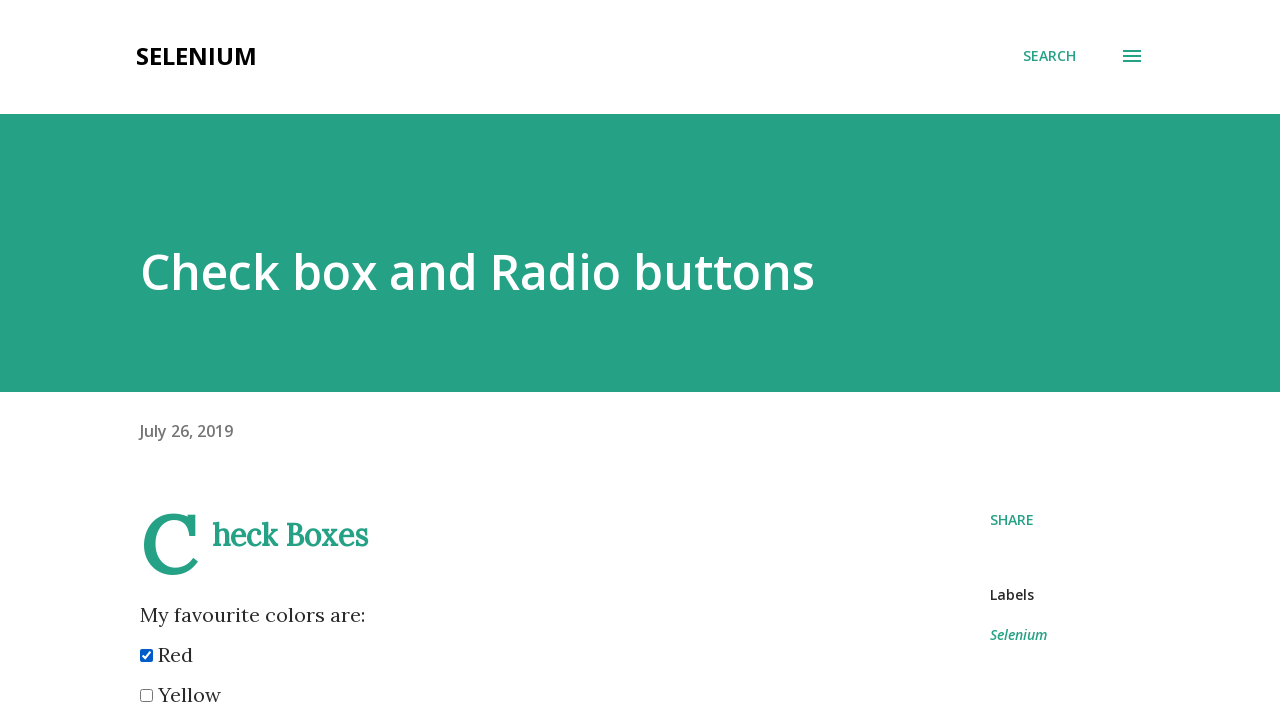

Red checkbox is now selected
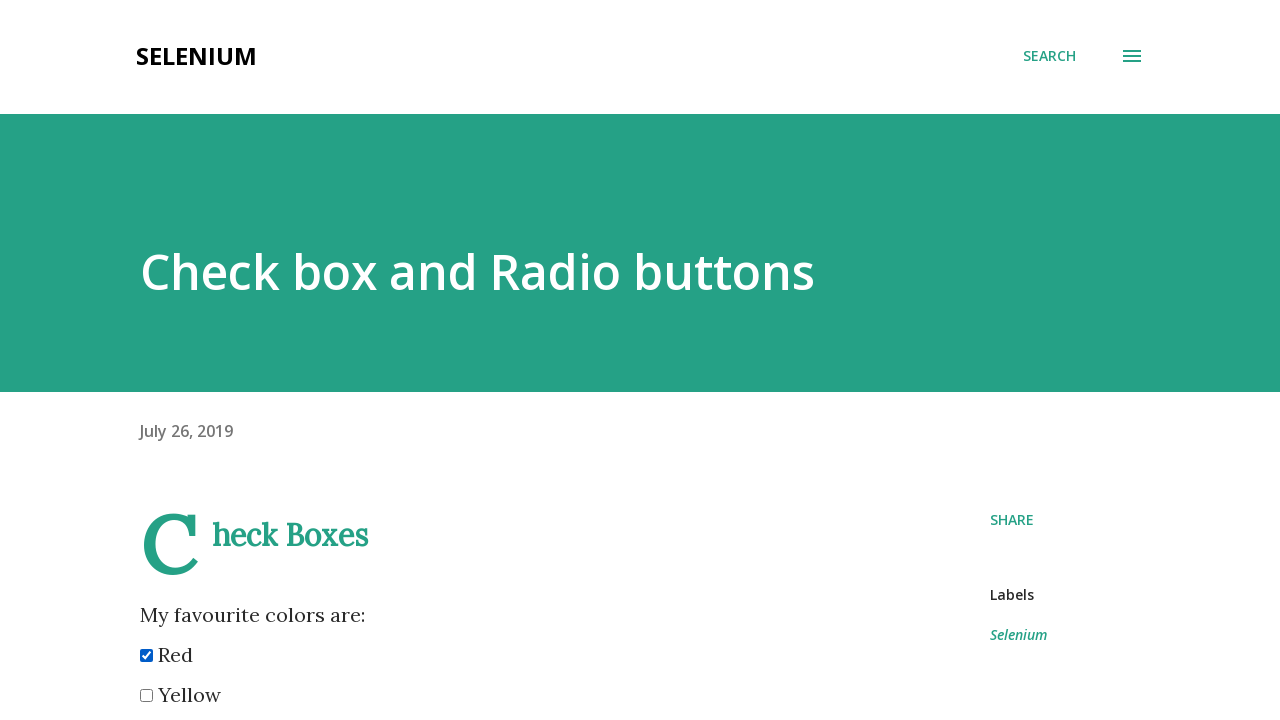

Located Opera radio button element
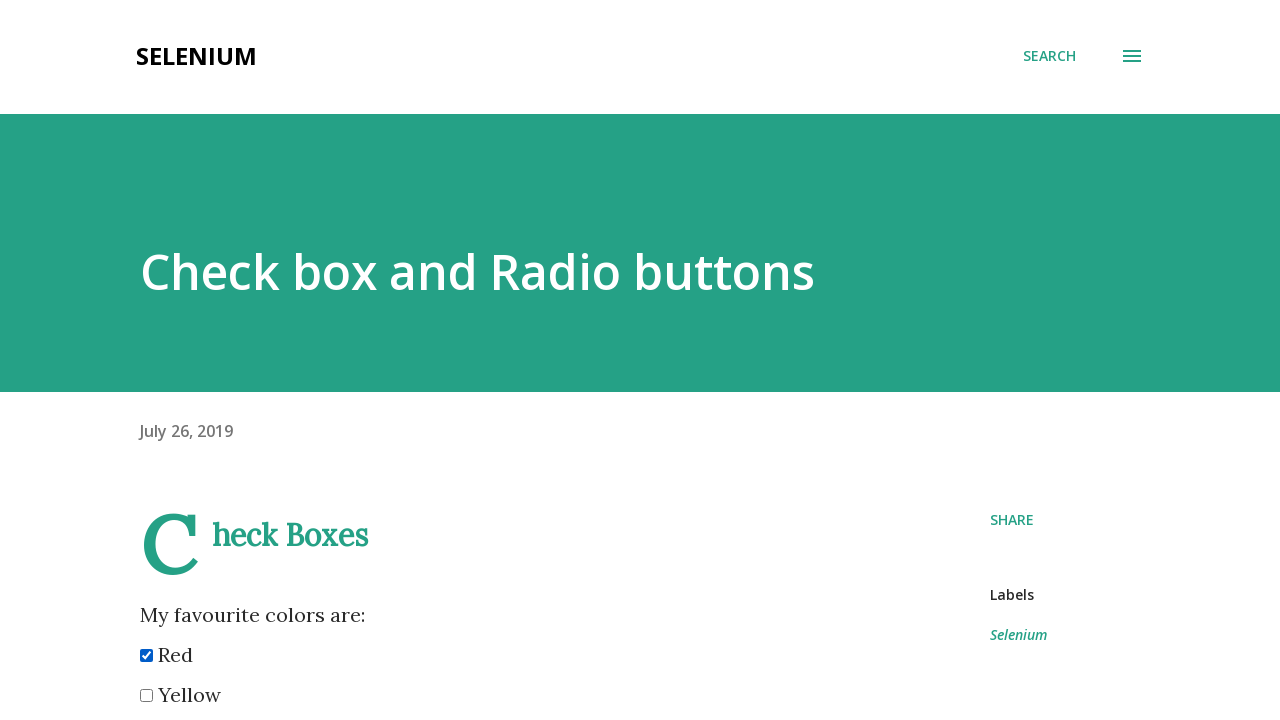

Opera radio button is not selected
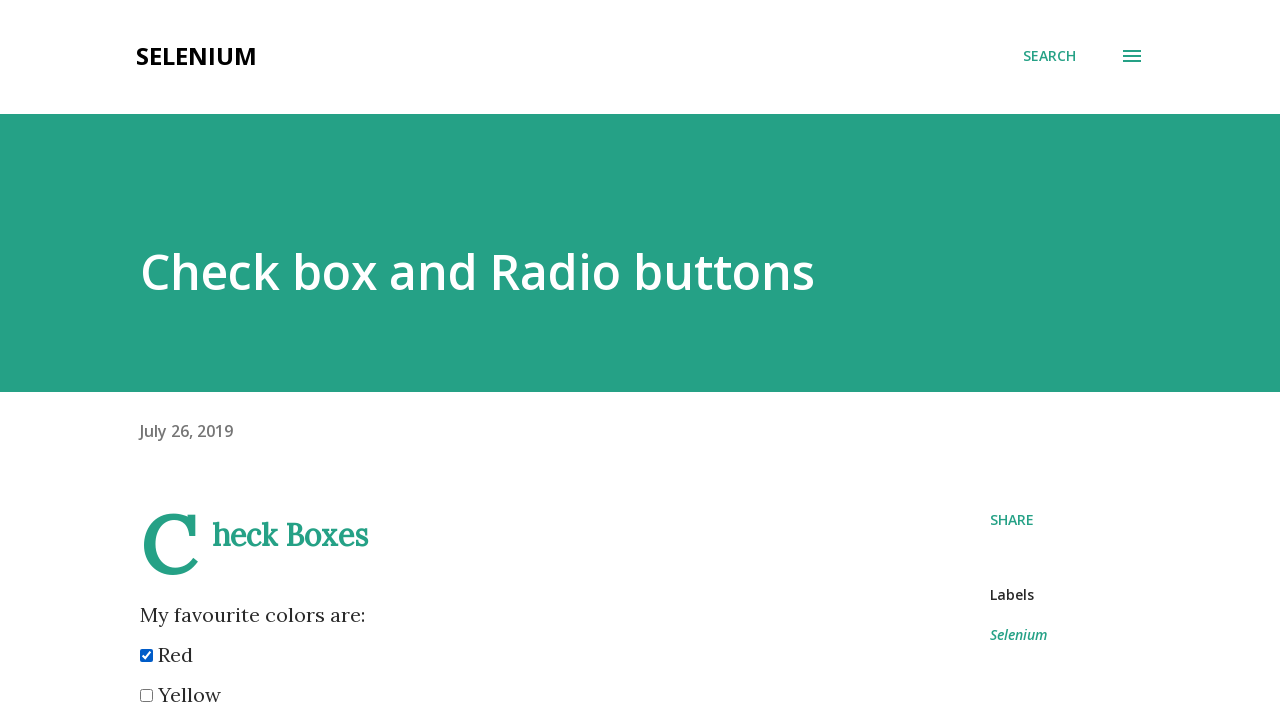

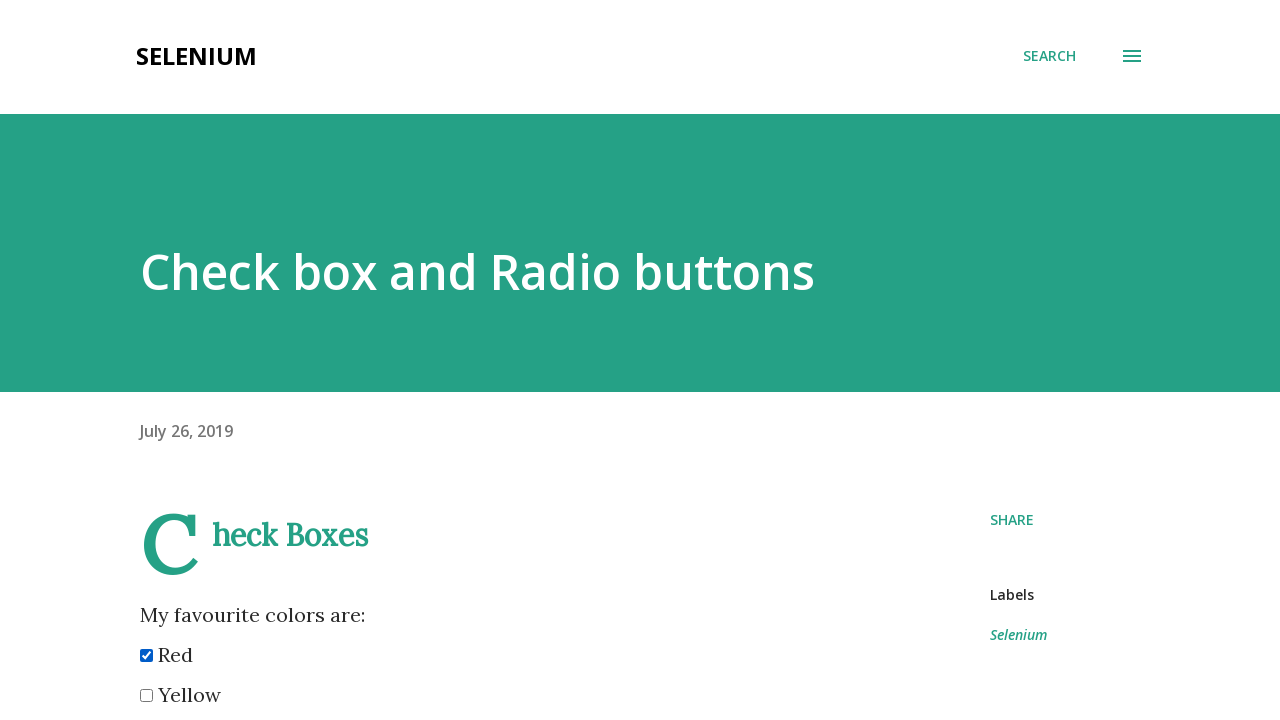